Tests form interaction by filling a name field and clicking a link, then waiting for a new page to load with a specific title

Starting URL: http://only-testing-blog.blogspot.in/2013/11/new-test.html

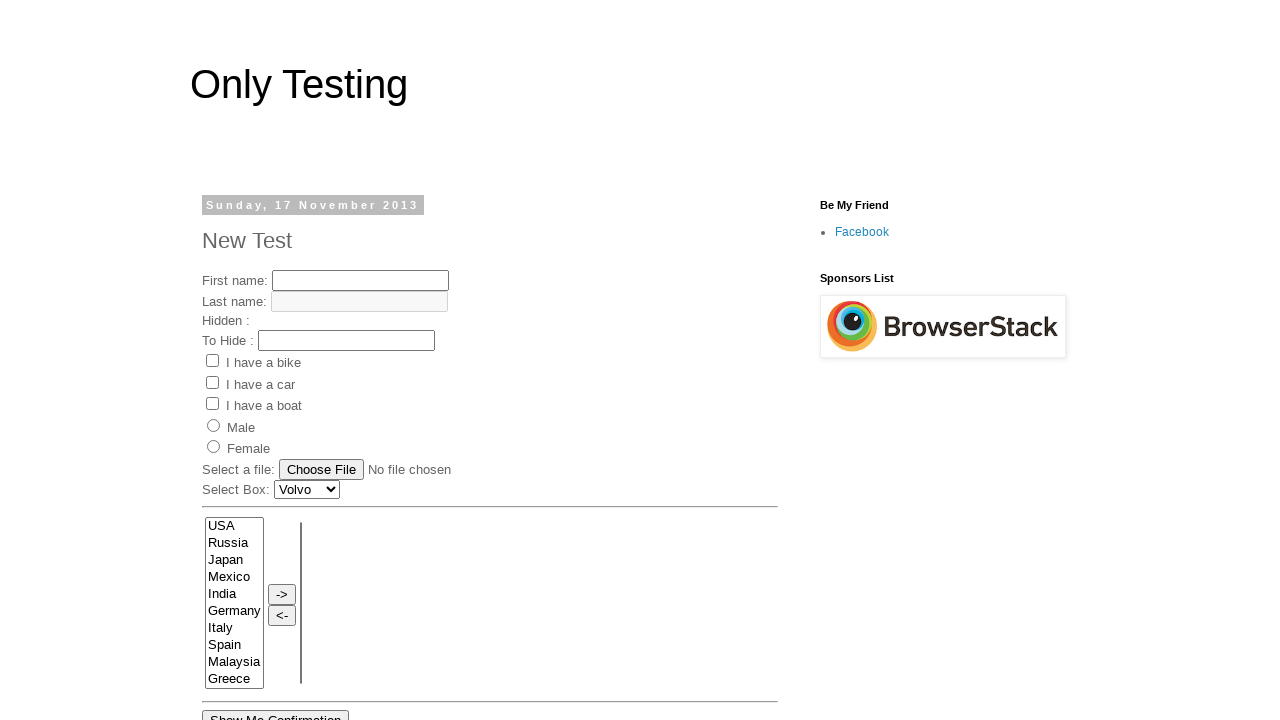

Filled name field with 'My Name' on input[name='fname']
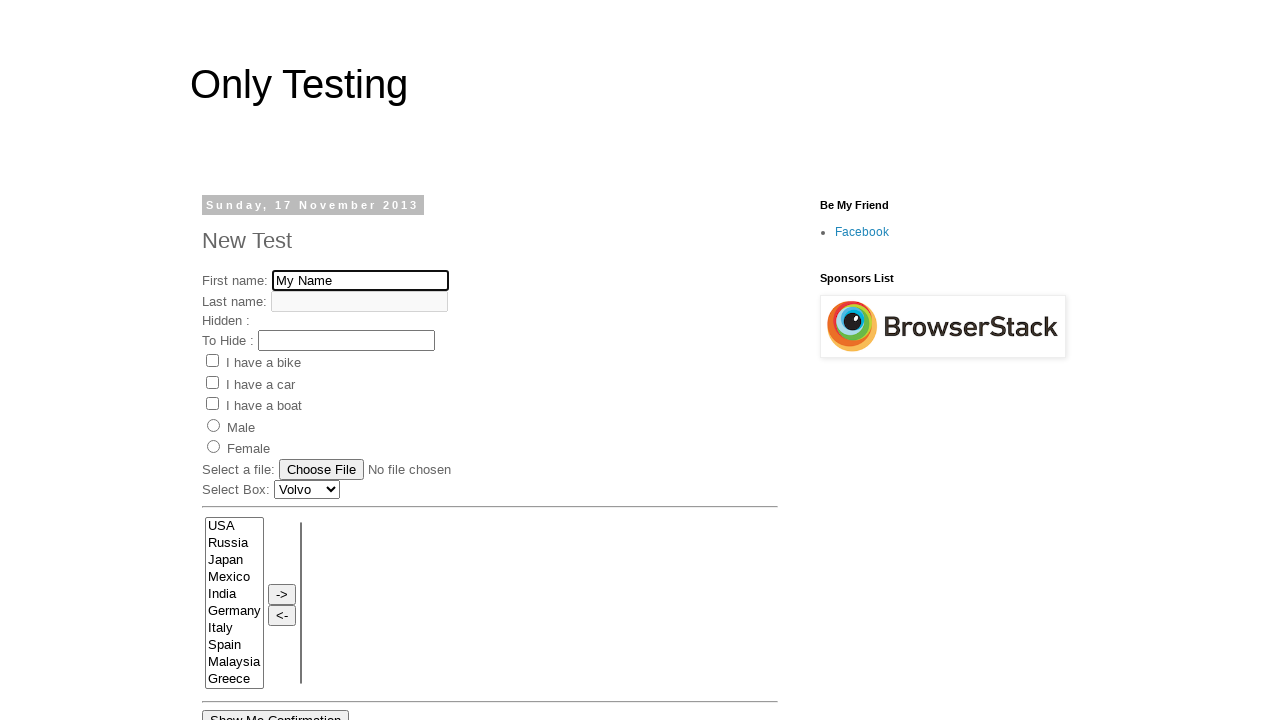

Clicked 'Click Here' link at (232, 393) on a:has-text('Click Here')
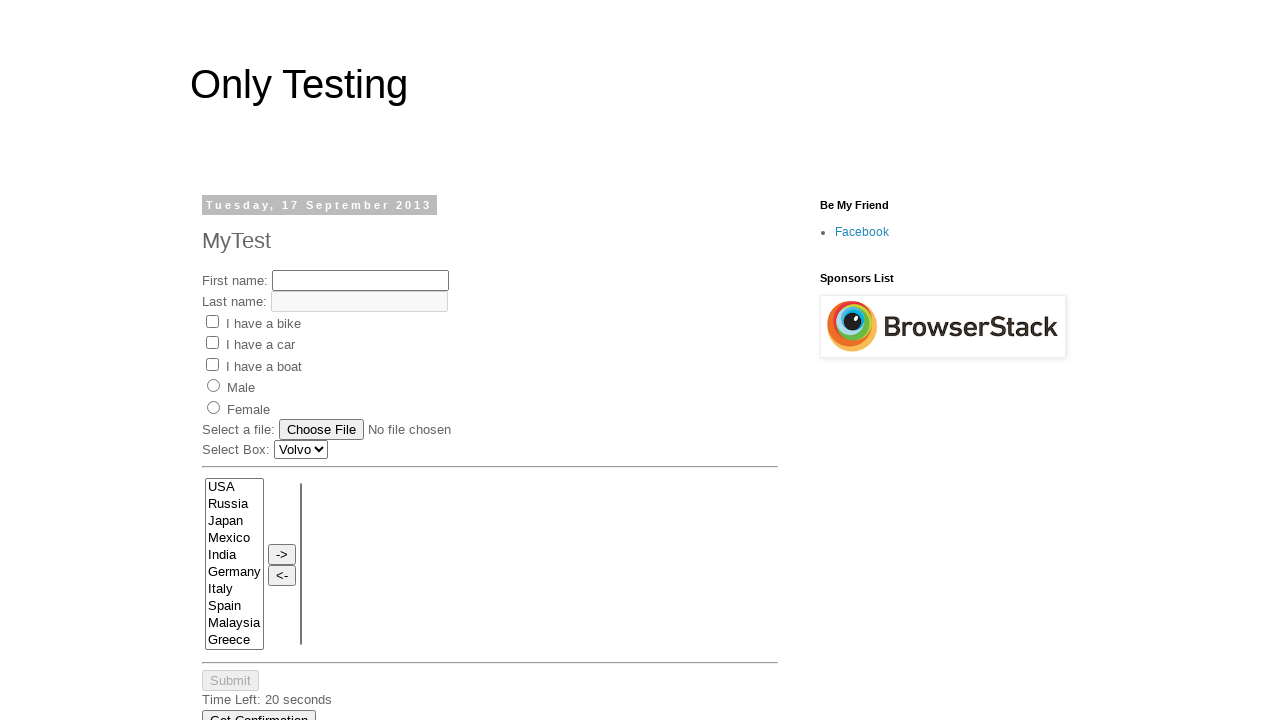

New page loaded with title containing ': MyTest'
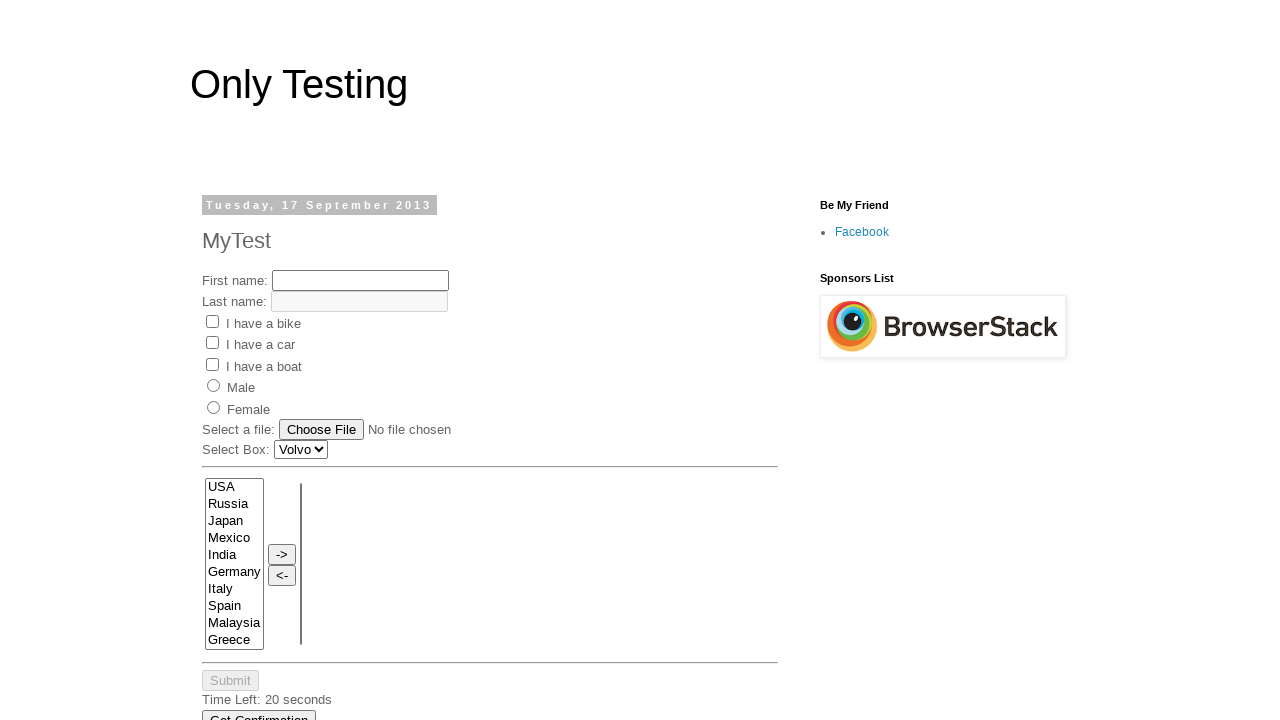

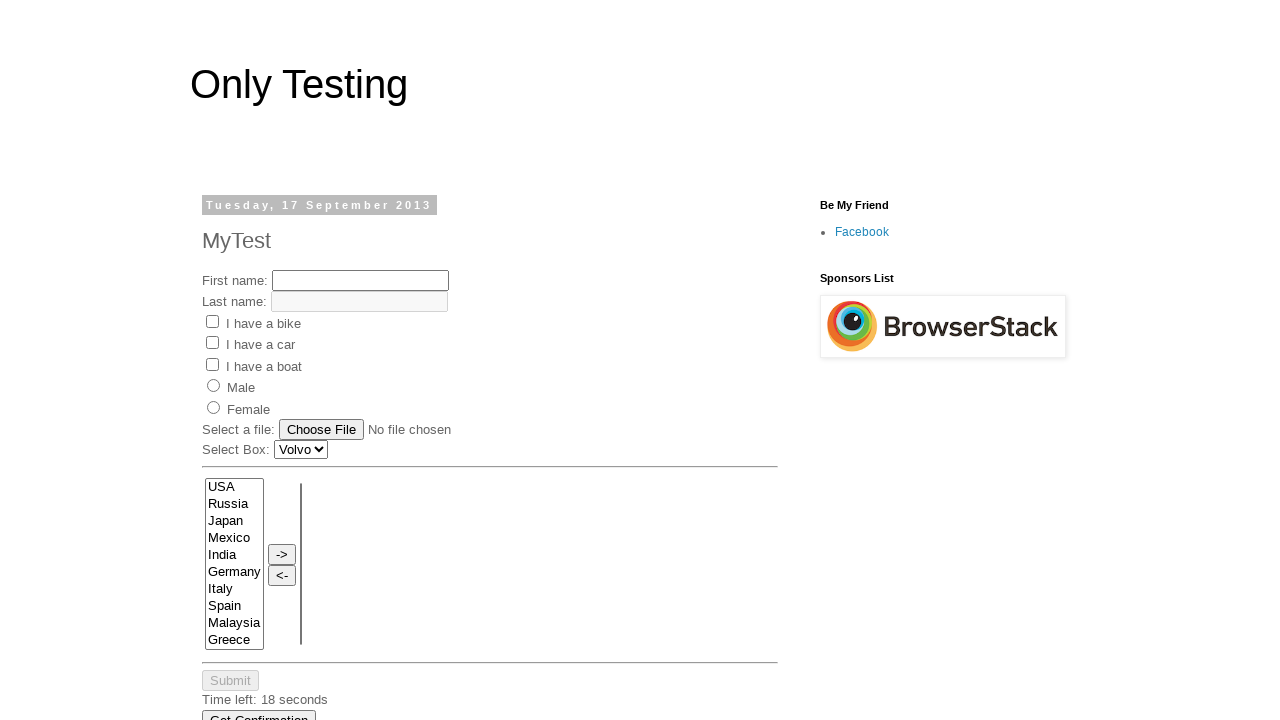